Tests navigation through a tutorial website by clicking on HTML Tutorial link, then HTML Radio link, and finally selecting a radio button on the radio buttons tutorial page.

Starting URL: http://tizag.com

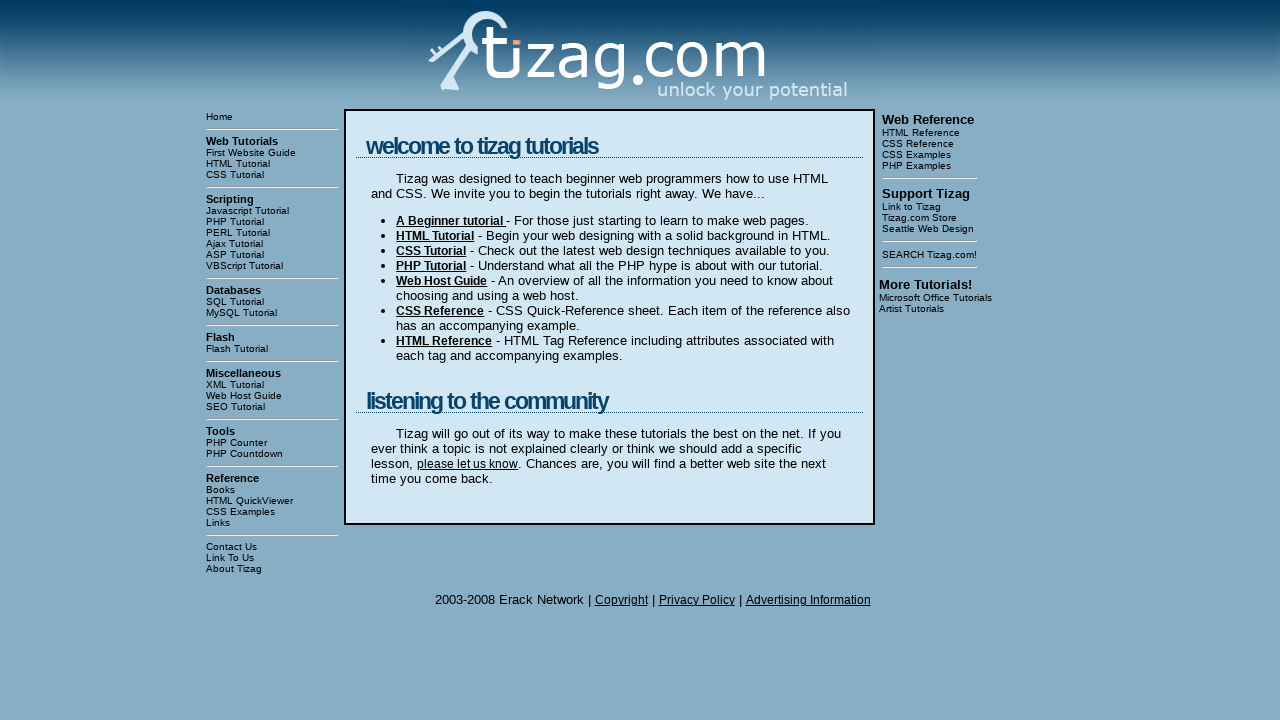

Clicked on HTML Tutorial link at (272, 164) on text=HTML Tutorial
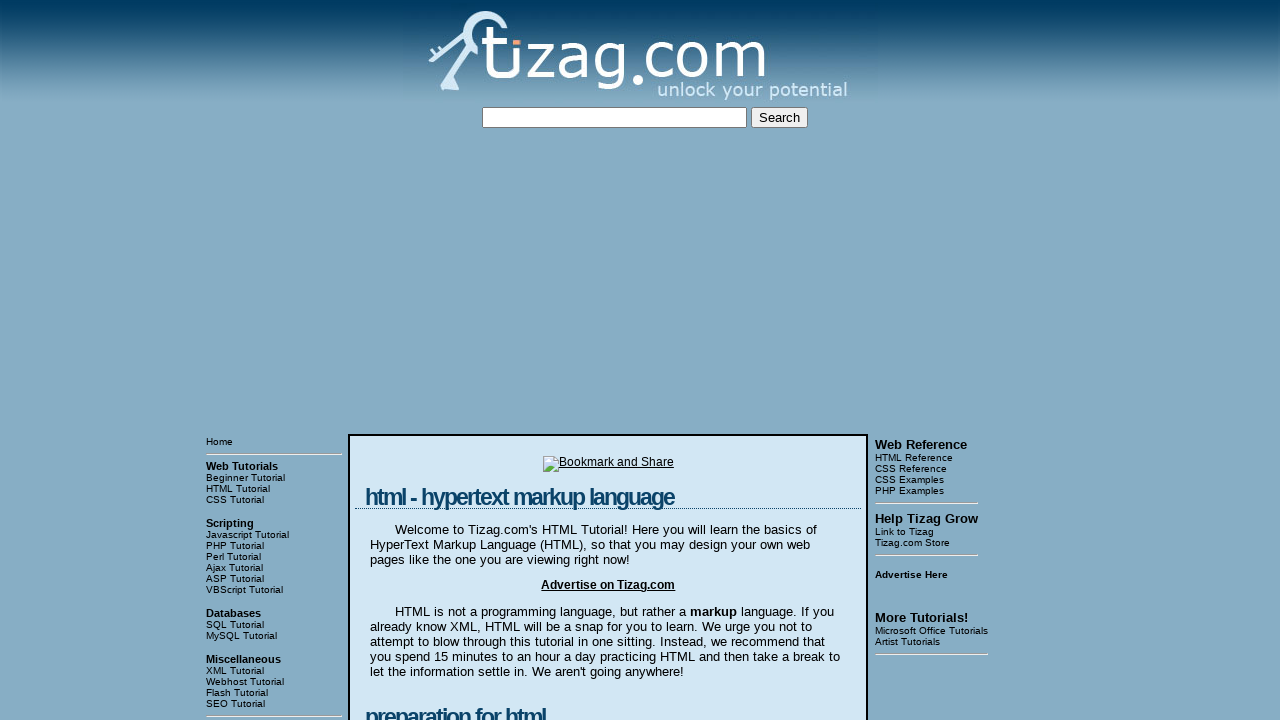

Clicked on HTML - Radio link at (274, 360) on text=HTML - Radio
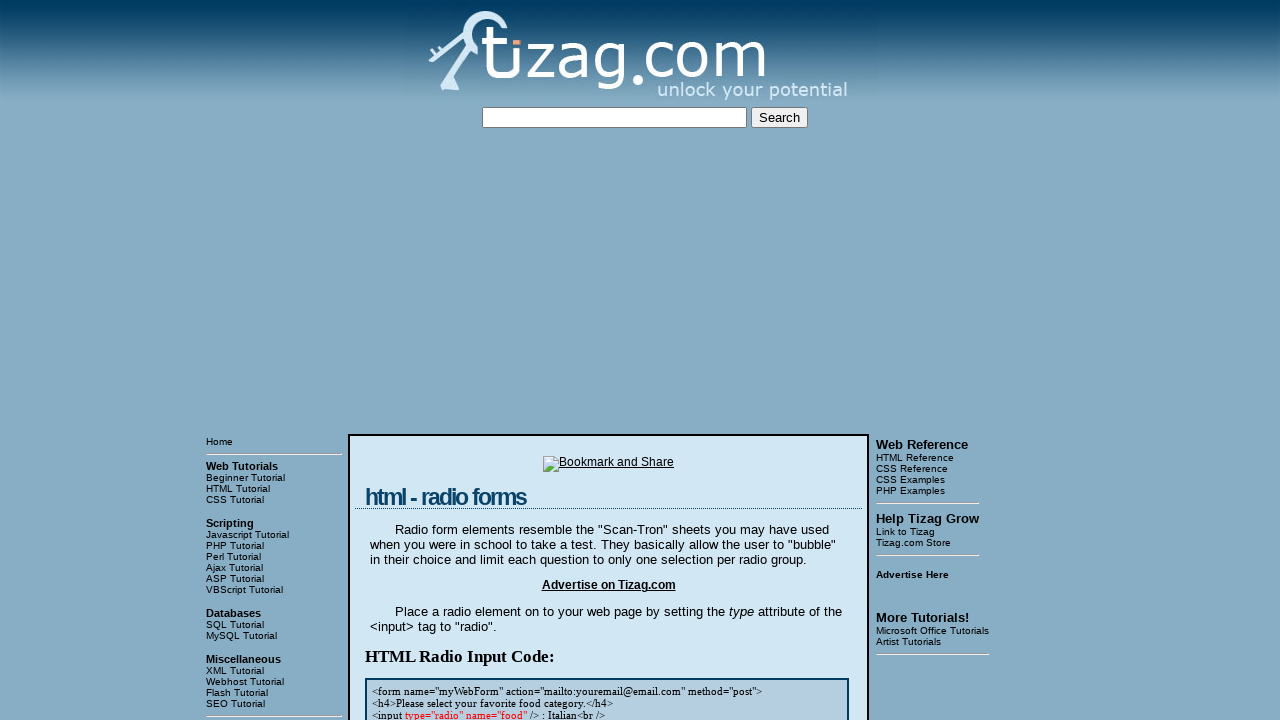

Selected a radio button on the radio buttons tutorial page at (380, 361) on xpath=/html/body/table[3]/tbody/tr[1]/td[2]/table/tbody/tr/td/div[6]/input[2]
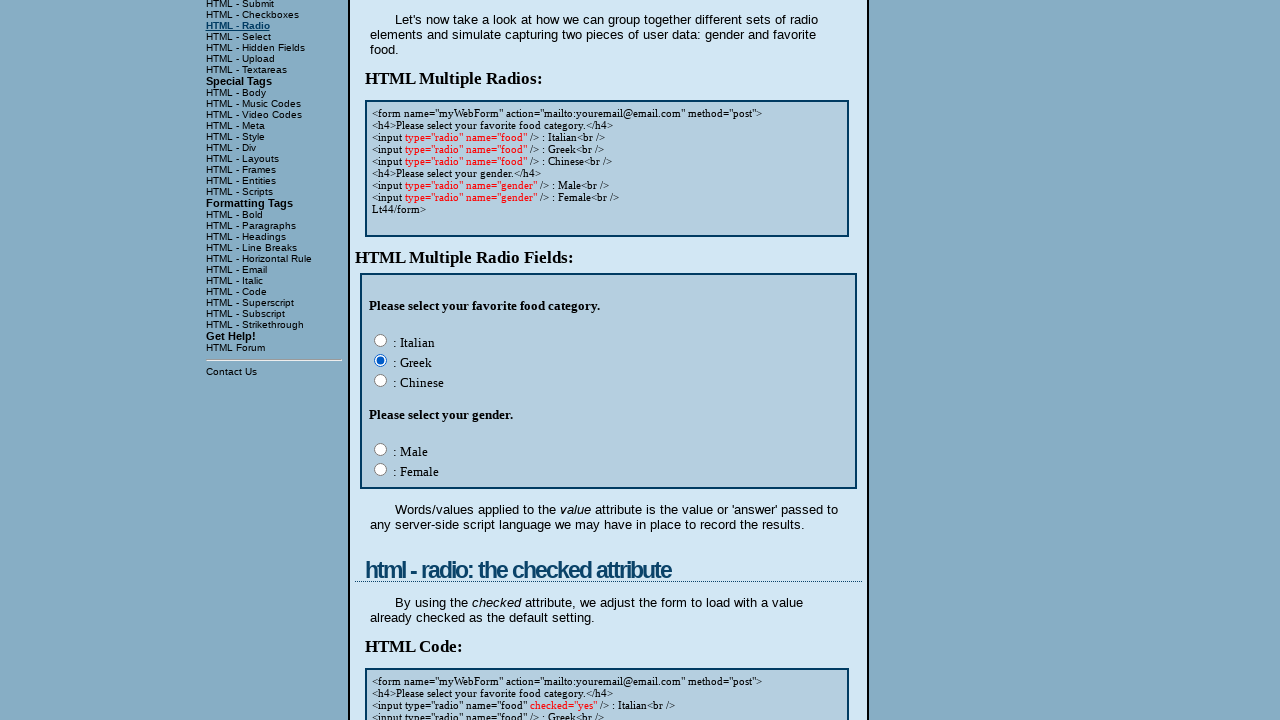

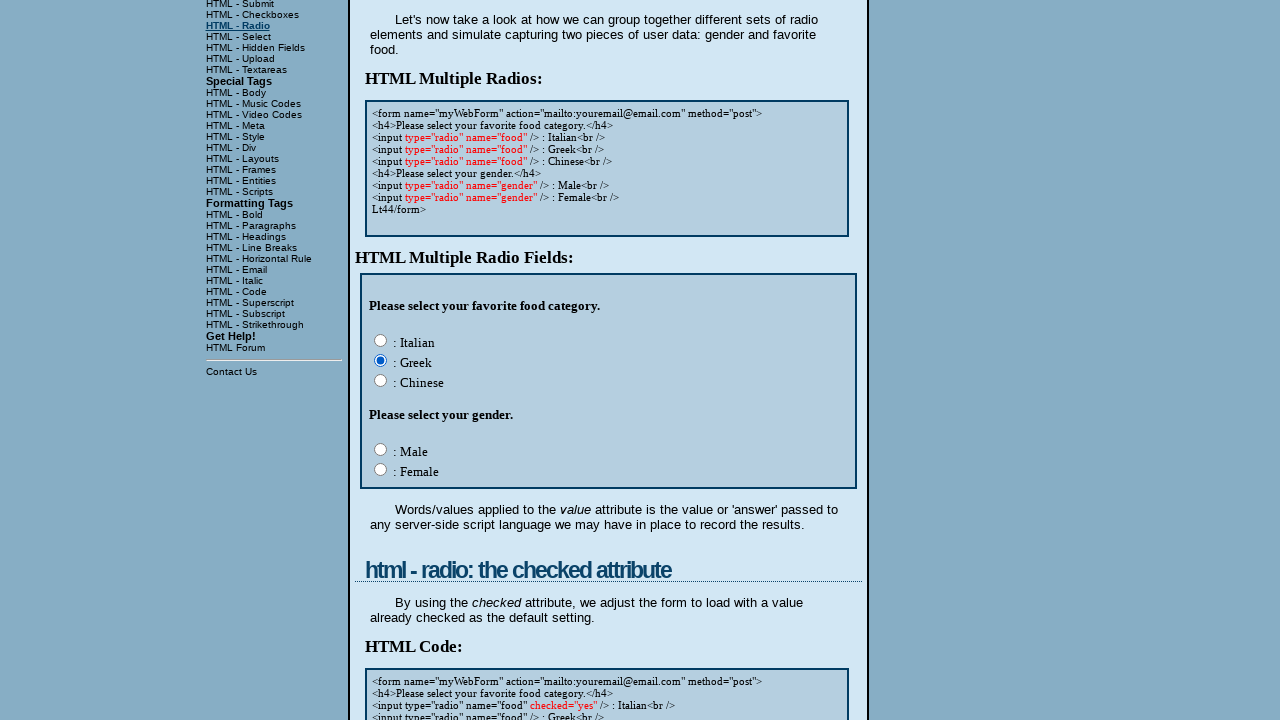